Tests alert handling functionality by clicking a button that triggers a delayed alert and accepting it

Starting URL: https://demoqa.com/alerts

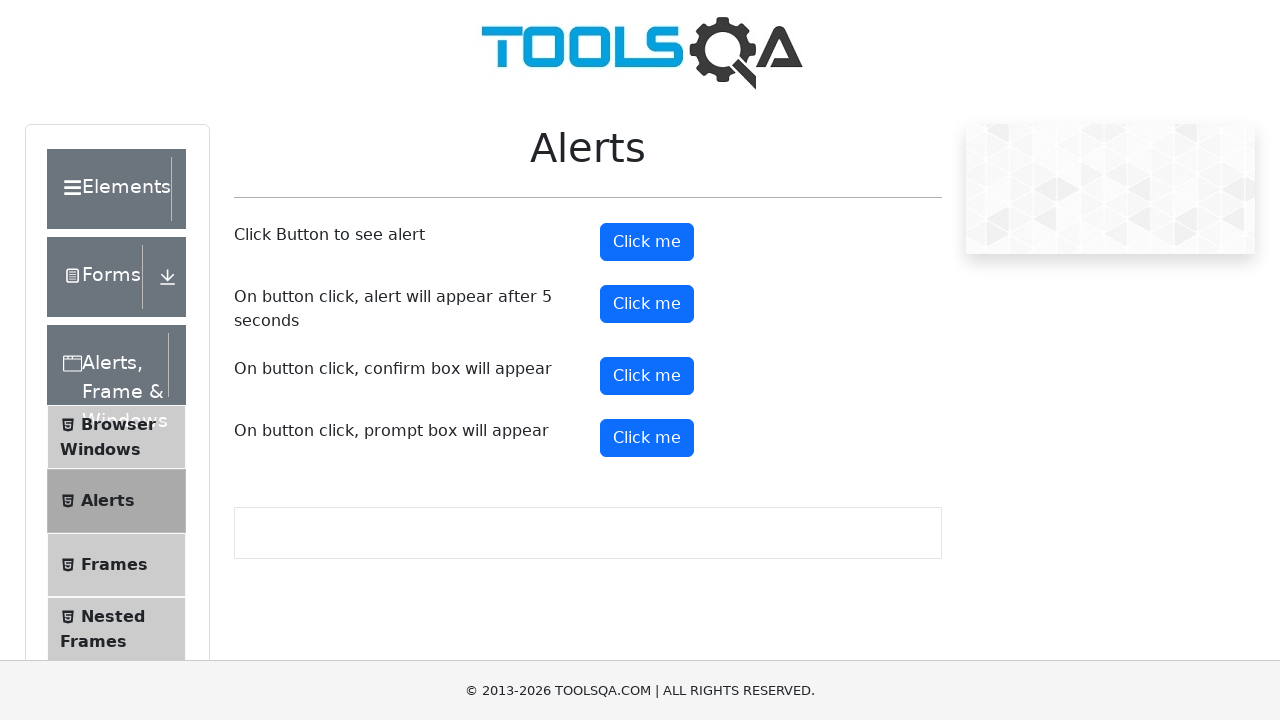

Clicked button to trigger delayed alert at (647, 304) on #timerAlertButton
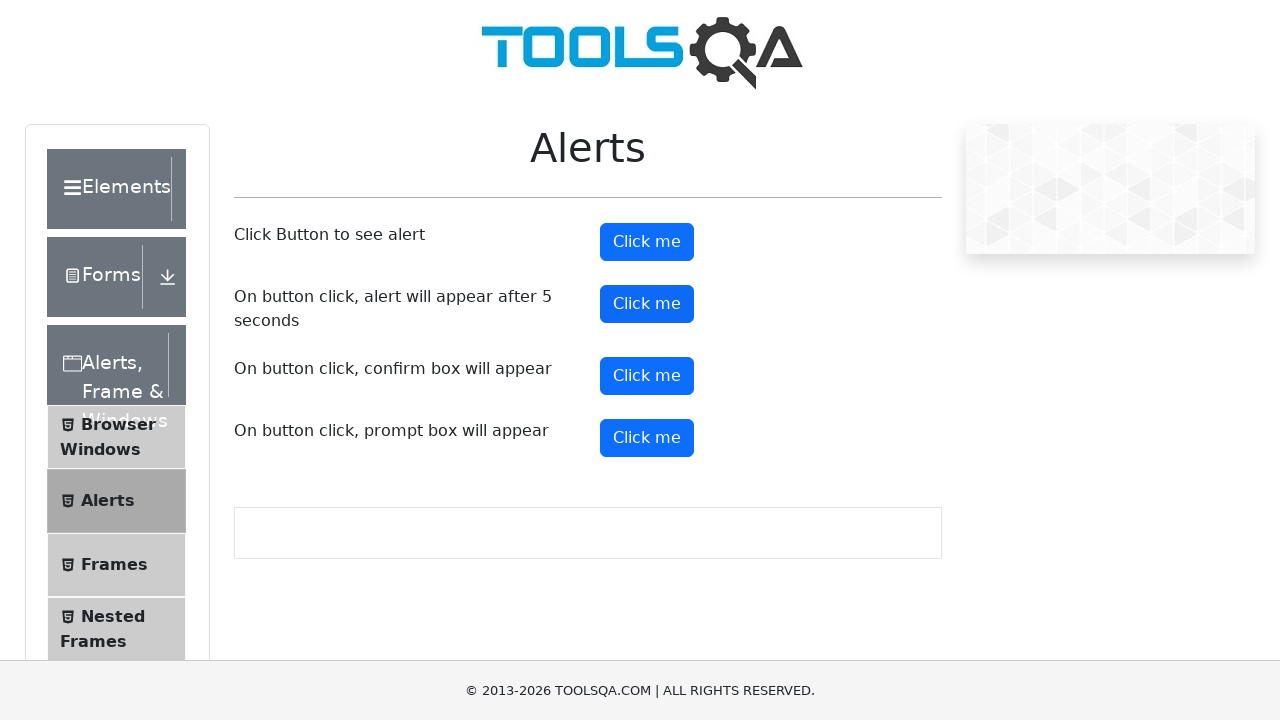

Waited 5 seconds for alert to appear
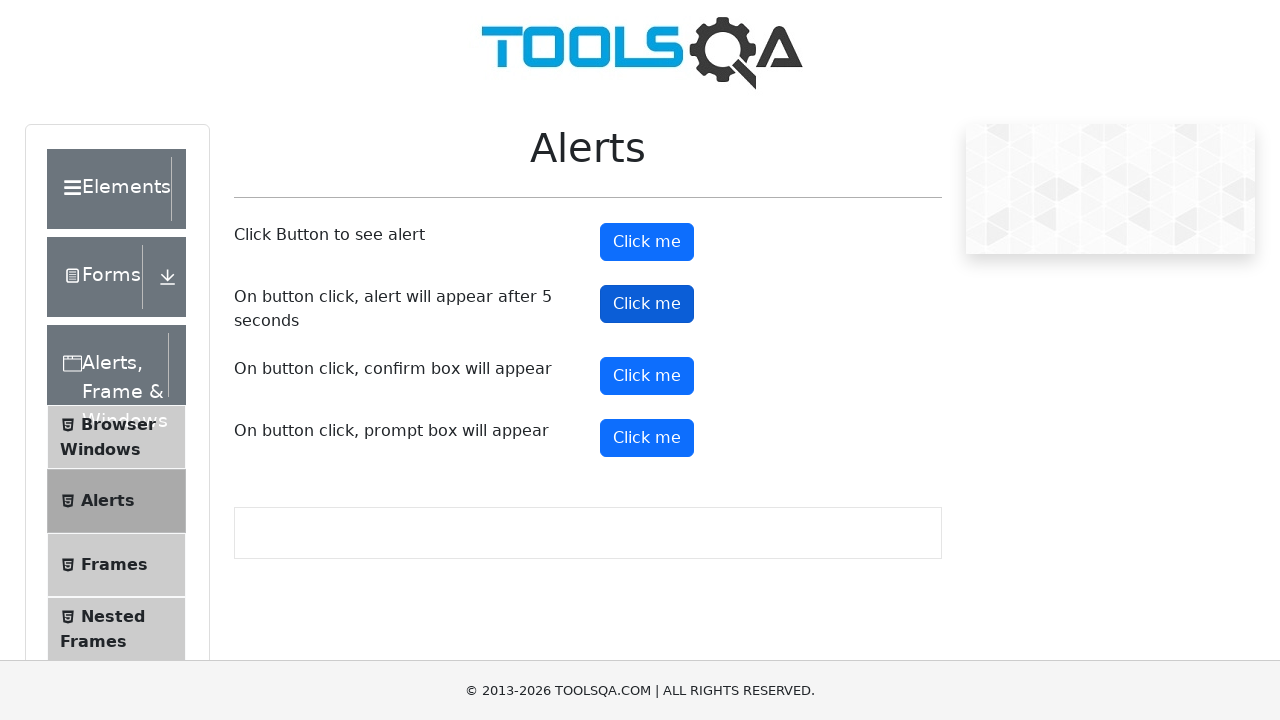

Set up dialog handler to accept alert
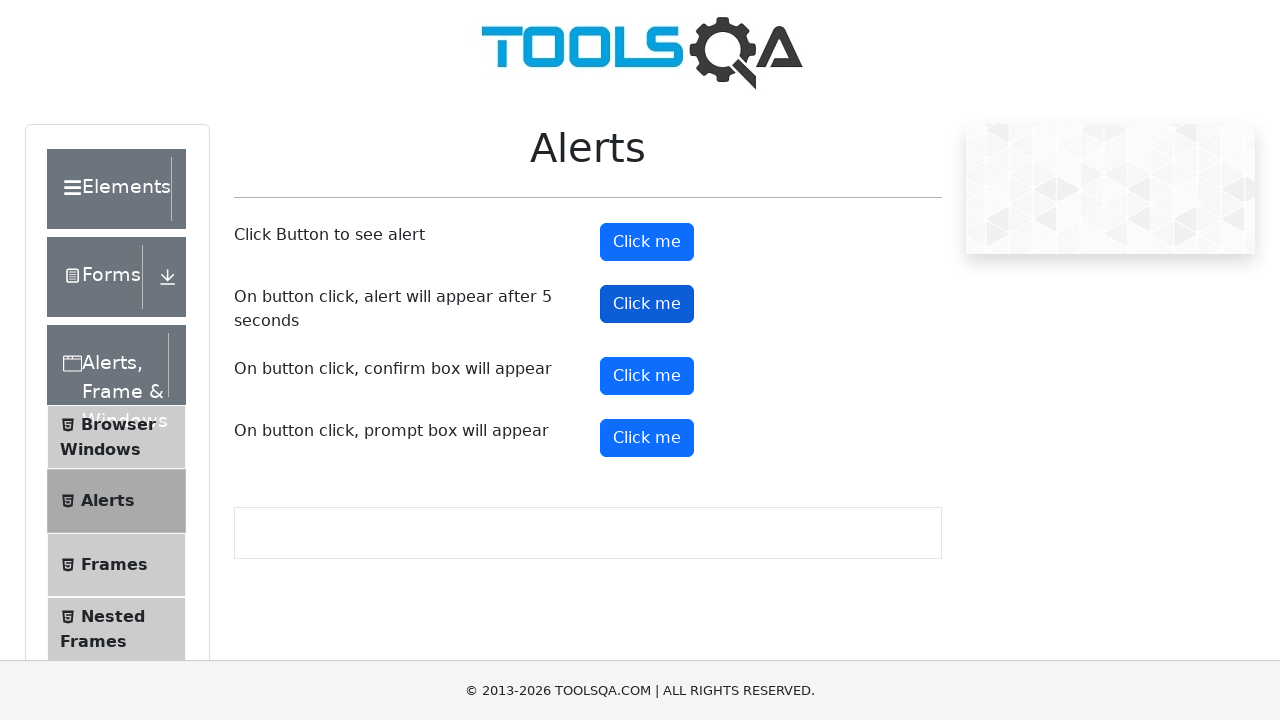

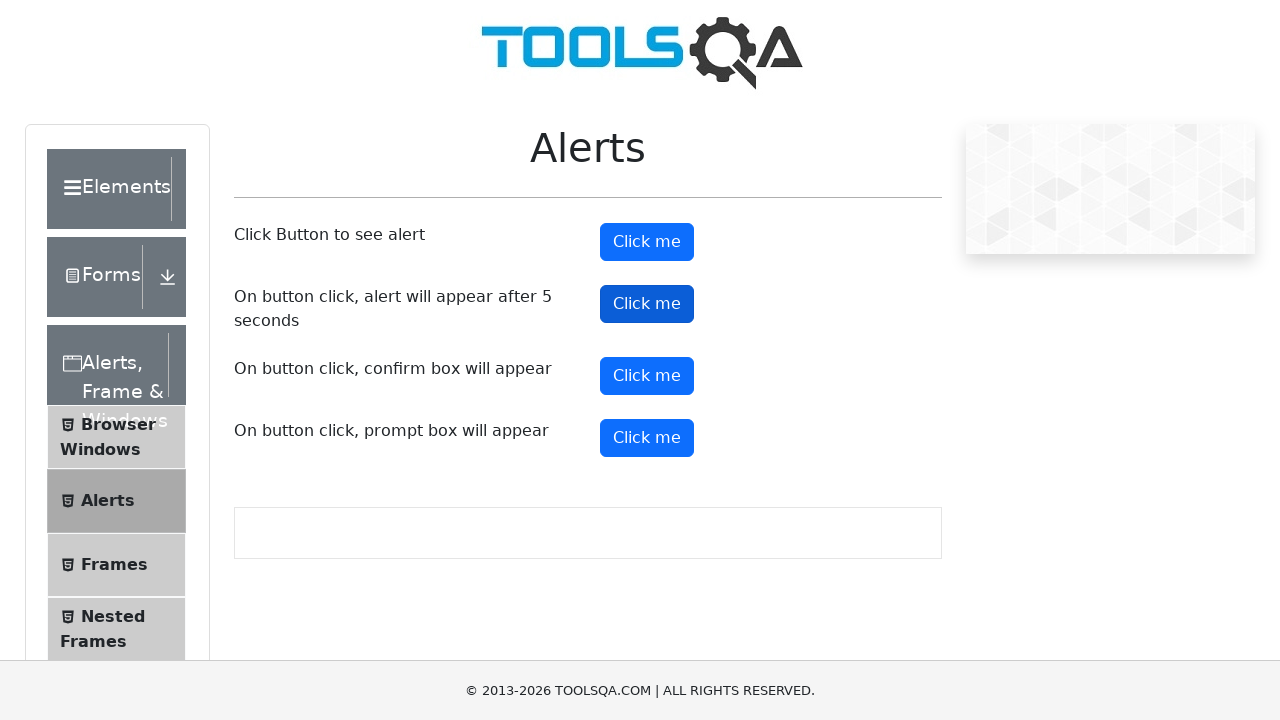